Tests keyboard shortcut functionality (Ctrl+Shift+C) on a text comparison website using keyboard action combinations.

Starting URL: https://text-compare.com/

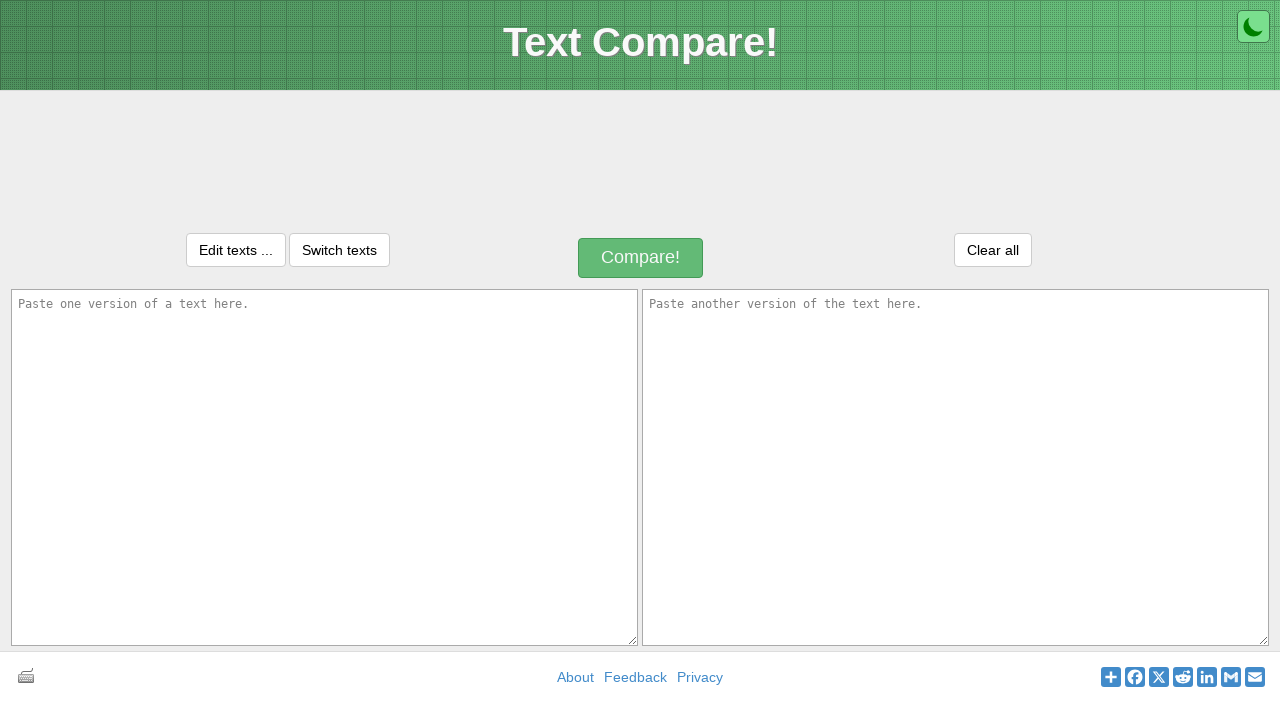

Page loaded and network idle state reached
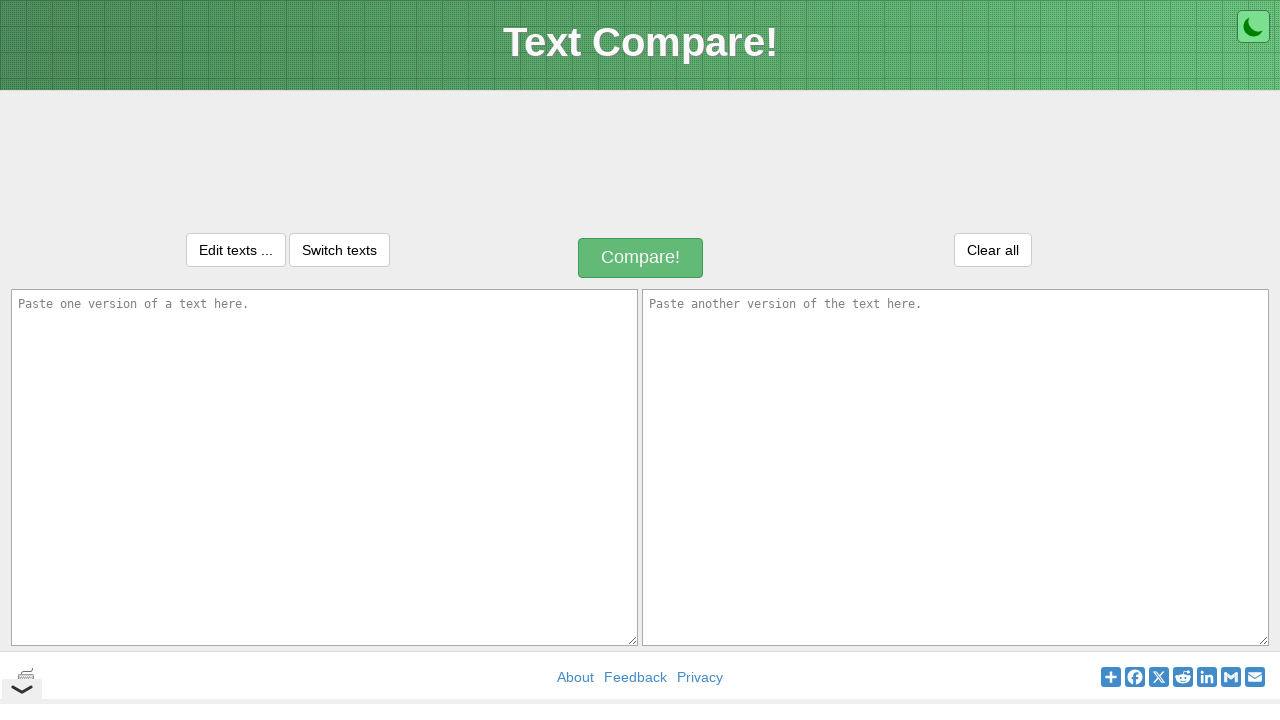

Pressed Ctrl+Shift+C keyboard shortcut for text comparison functionality
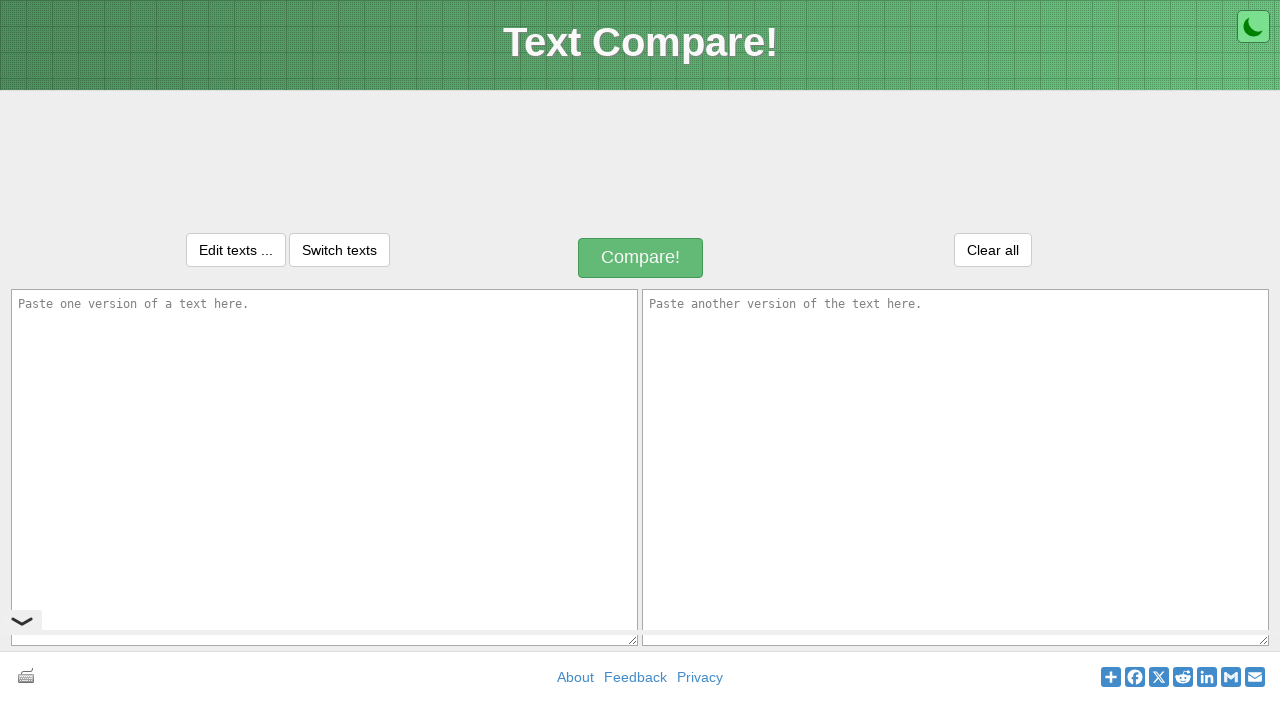

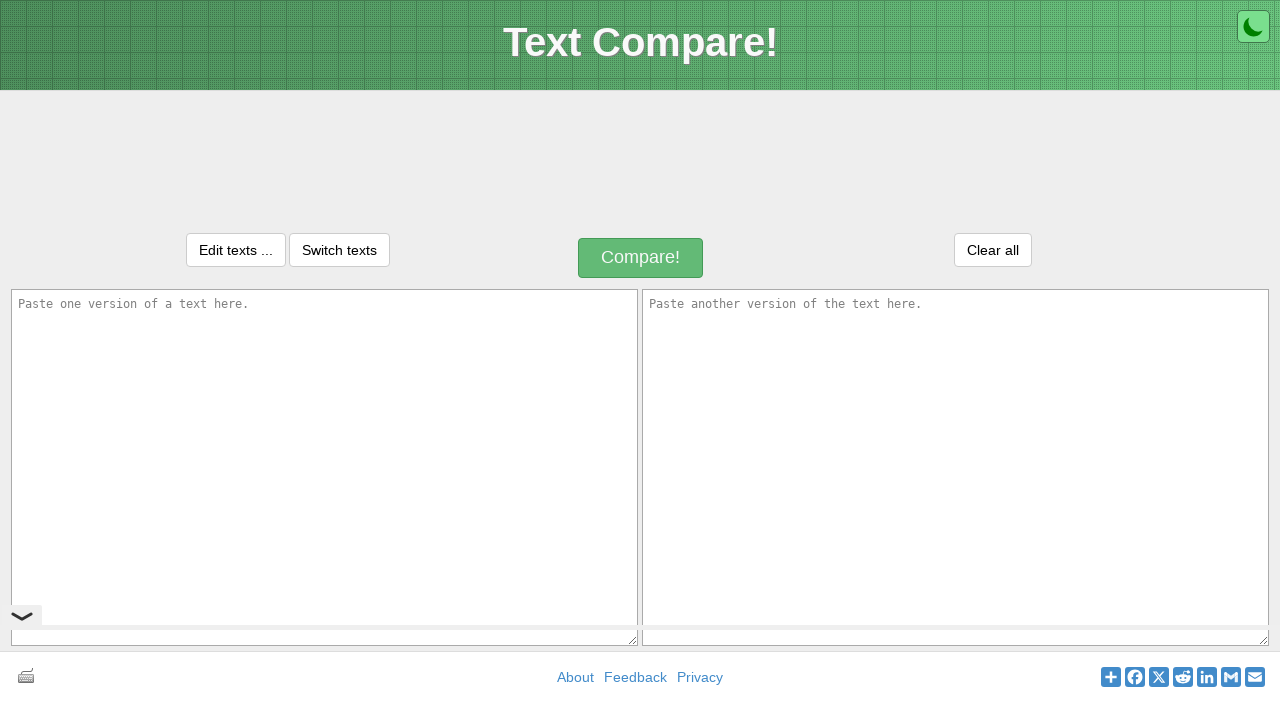